Tests that when locked_out_user credentials are submitted, the appropriate locked out error message is displayed.

Starting URL: https://www.saucedemo.com/

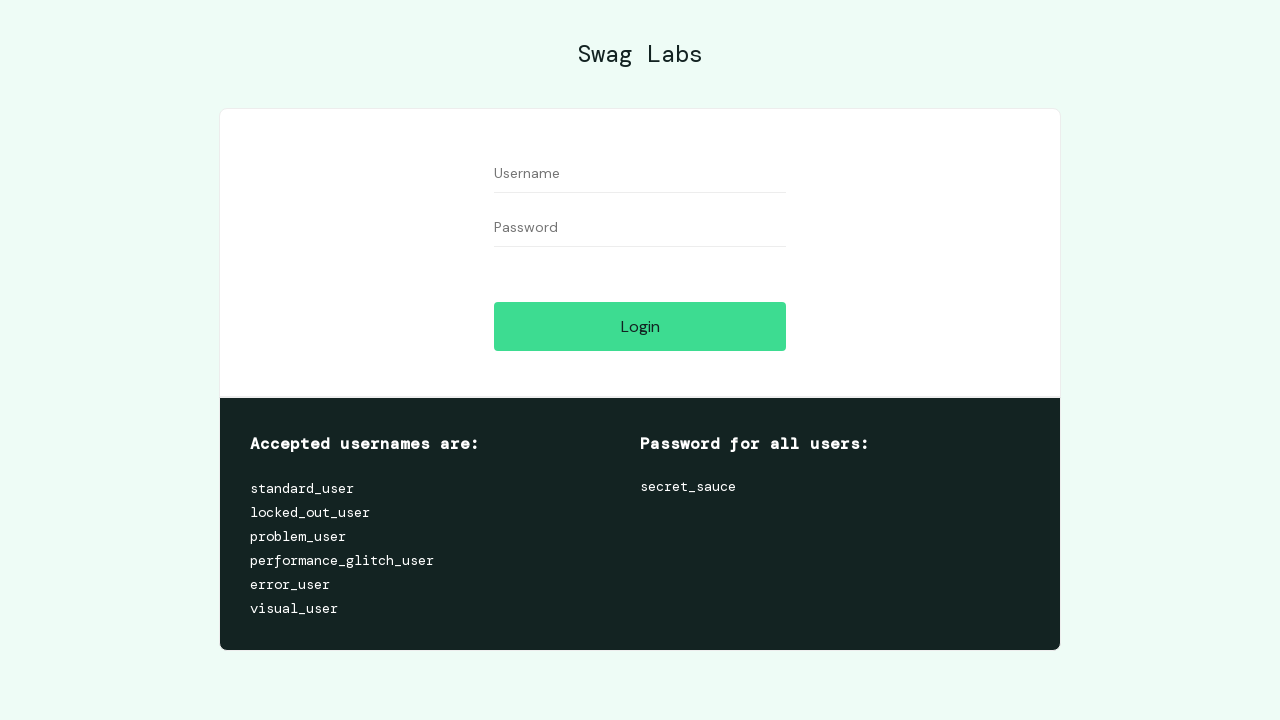

Filled username field with 'locked_out_user' on #user-name
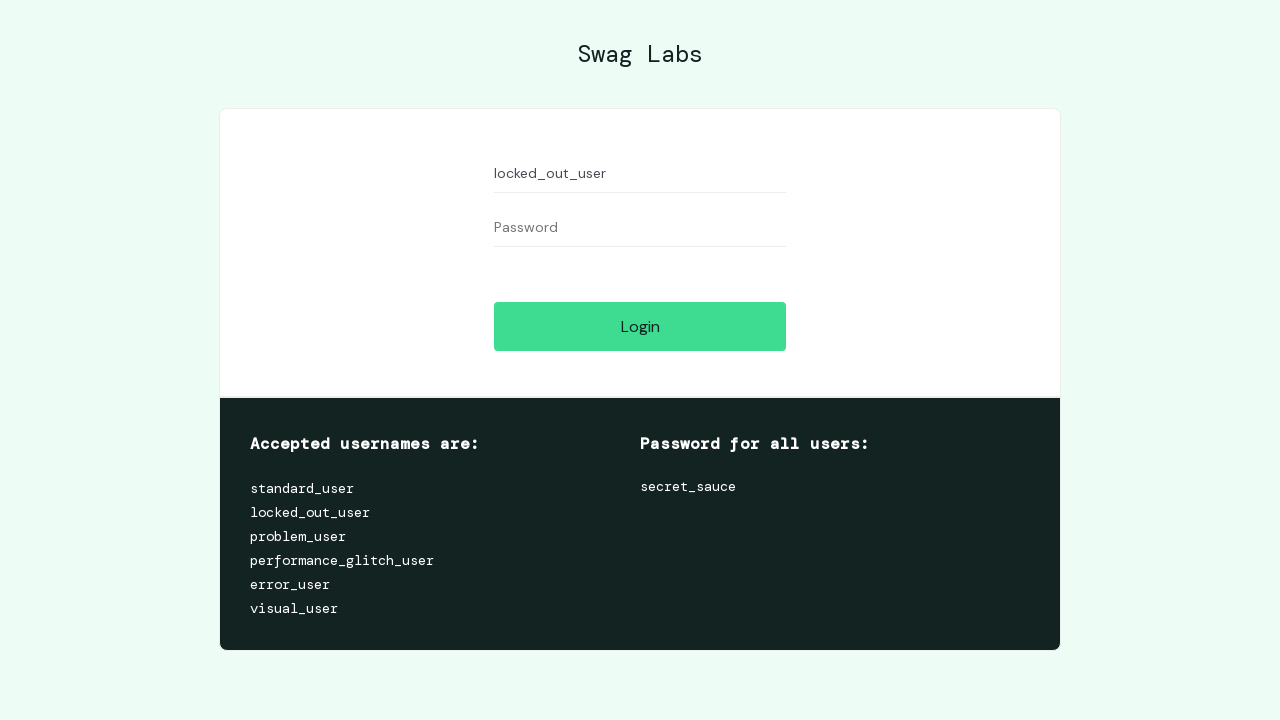

Filled password field with 'secret_sauce' on #password
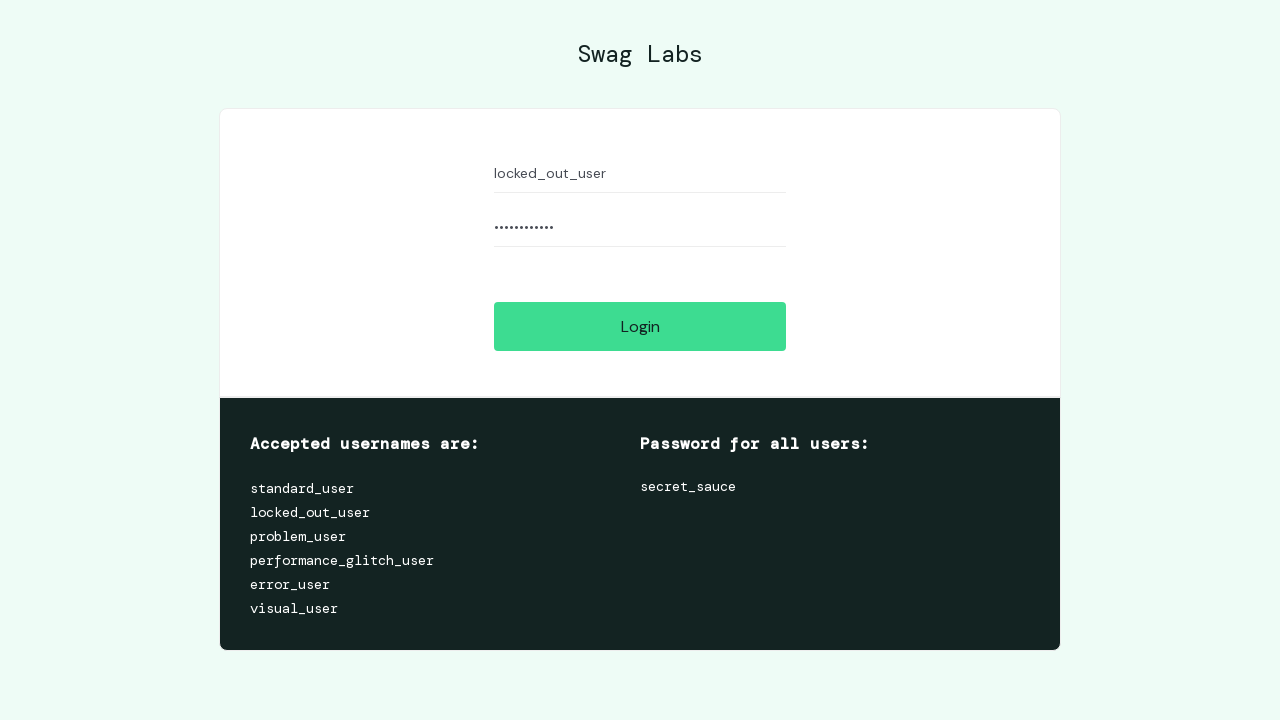

Clicked login button to submit locked_out_user credentials at (640, 326) on #login-button
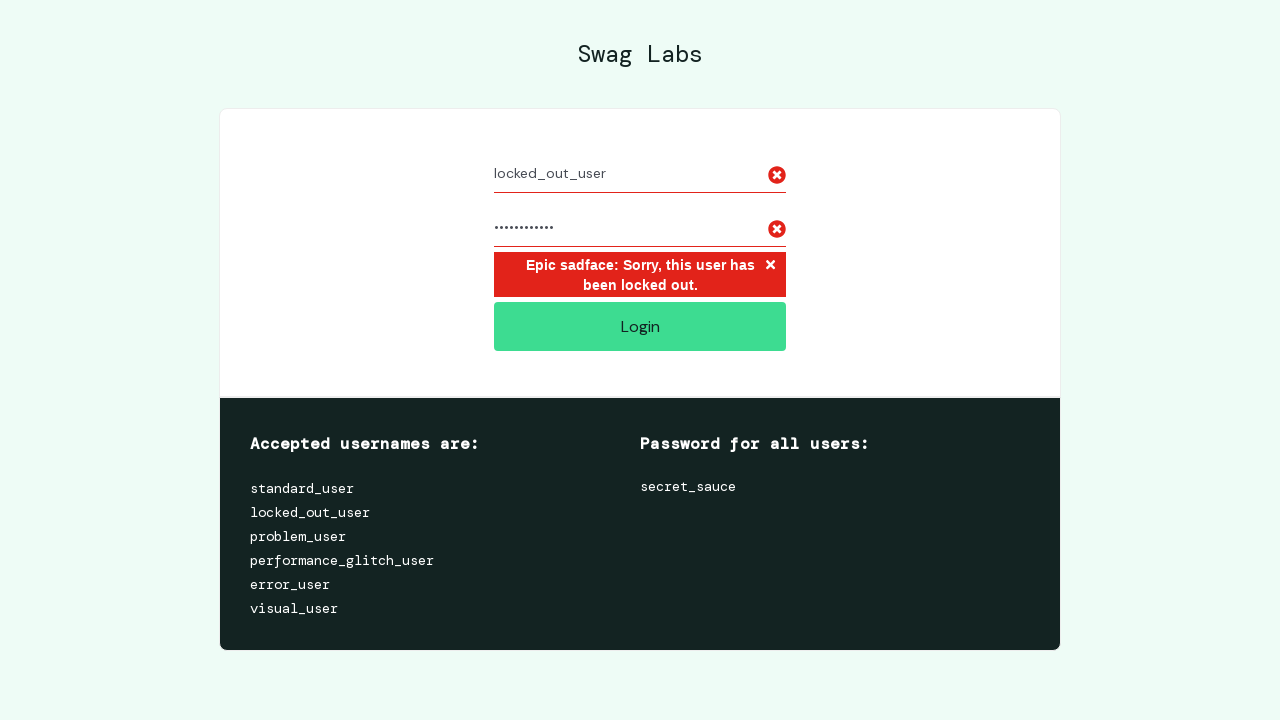

Locked out error message displayed
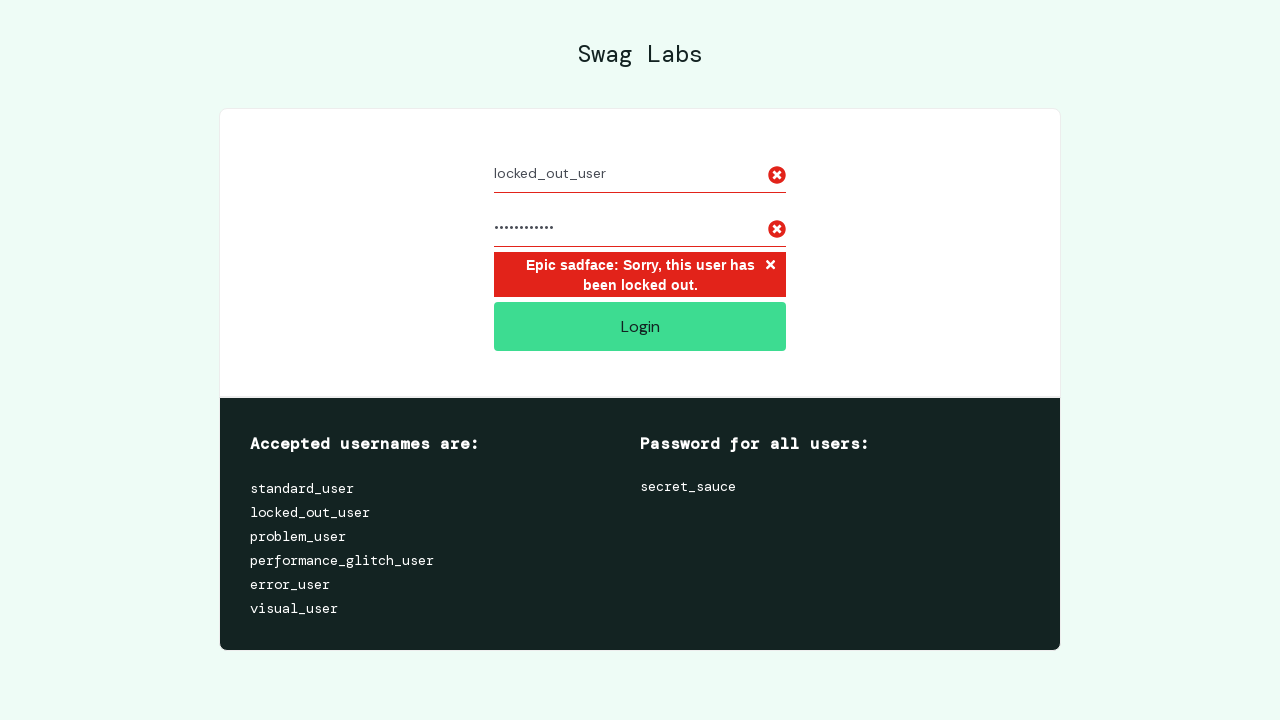

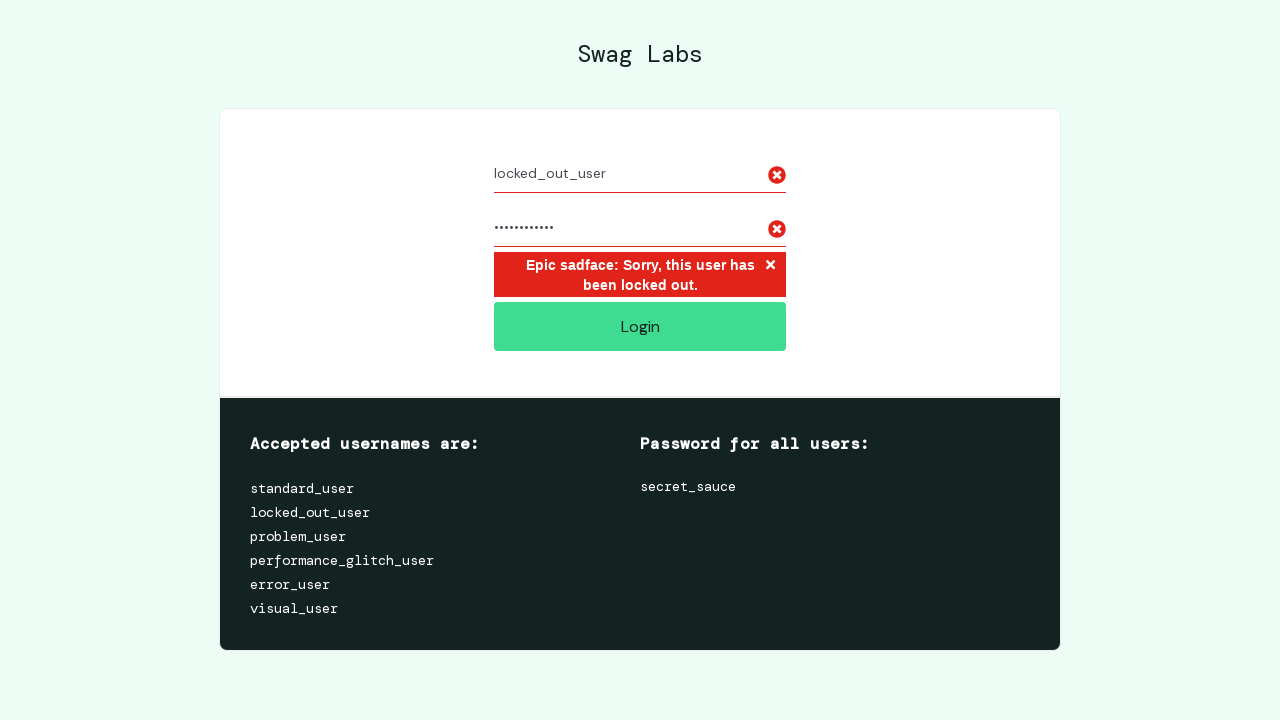